Tests navigation between multiple browser tabs by clicking links that open in new tabs and switching between them to verify page titles

Starting URL: http://antoniotrindade.com.br/treinoautomacao

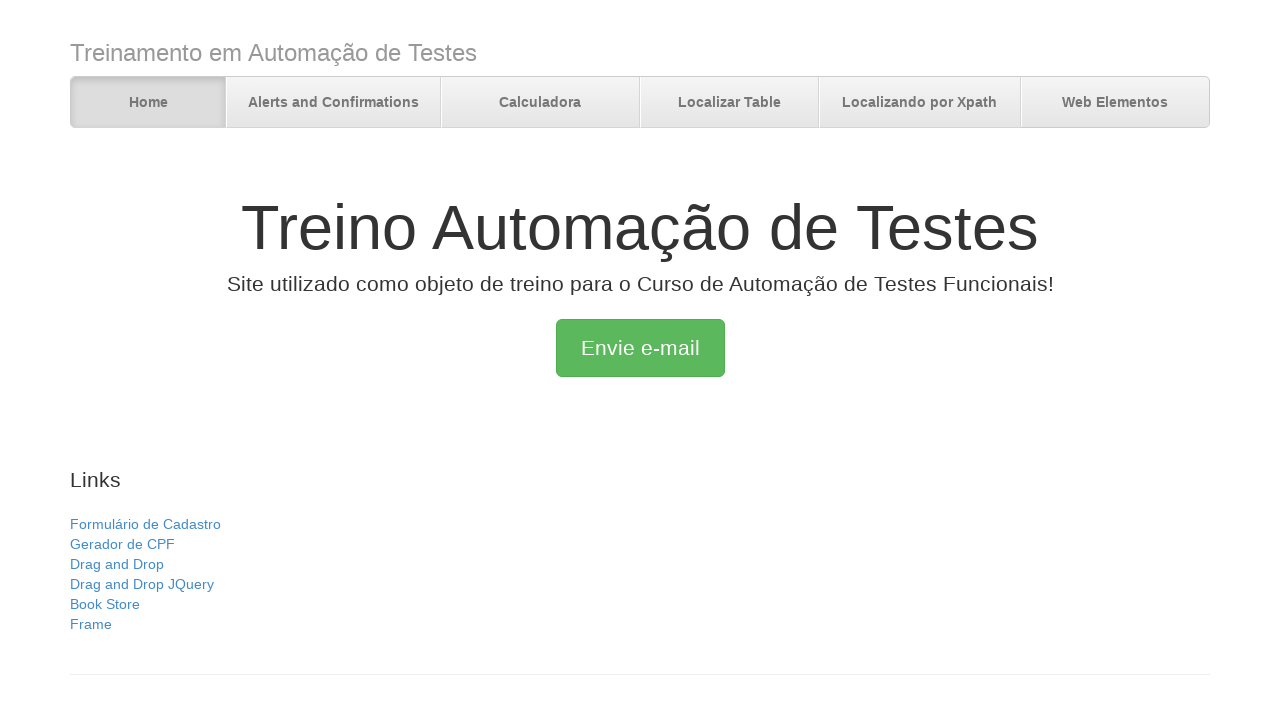

Verified initial page title is 'Treino Automação de Testes'
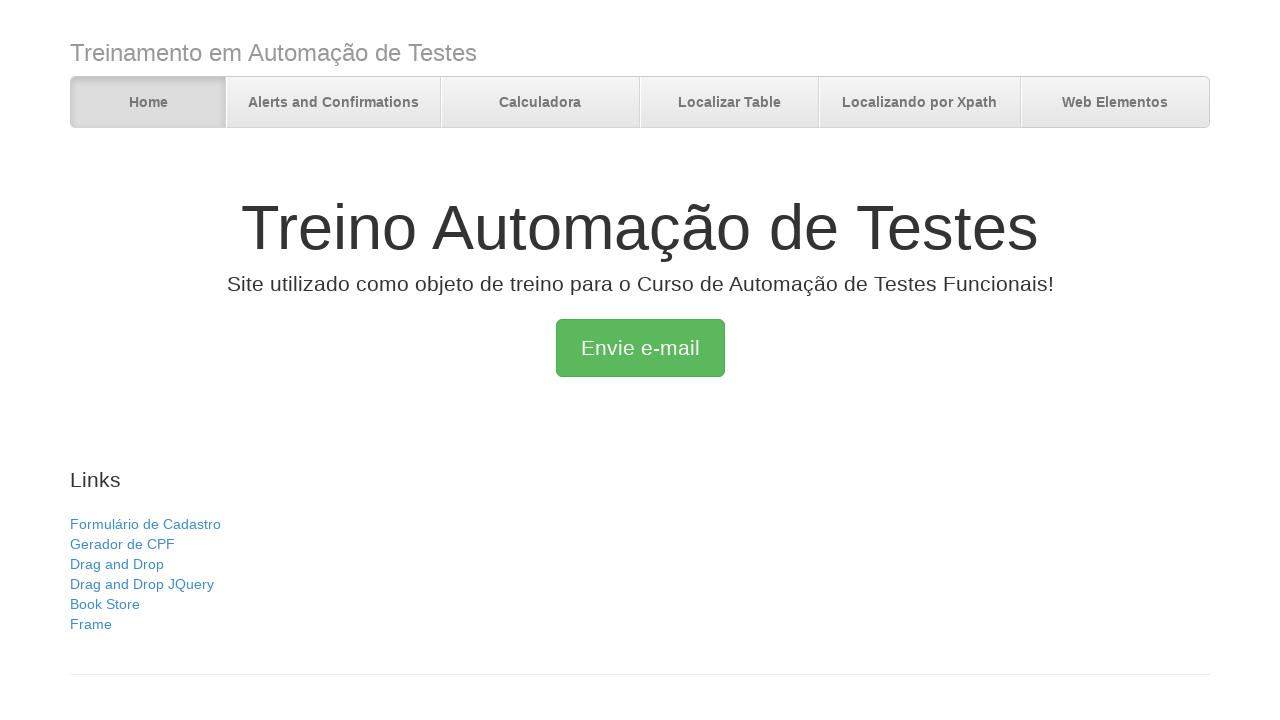

Clicked 'Gerador de CPF' link to open in new tab at (122, 544) on text=Gerador de CPF
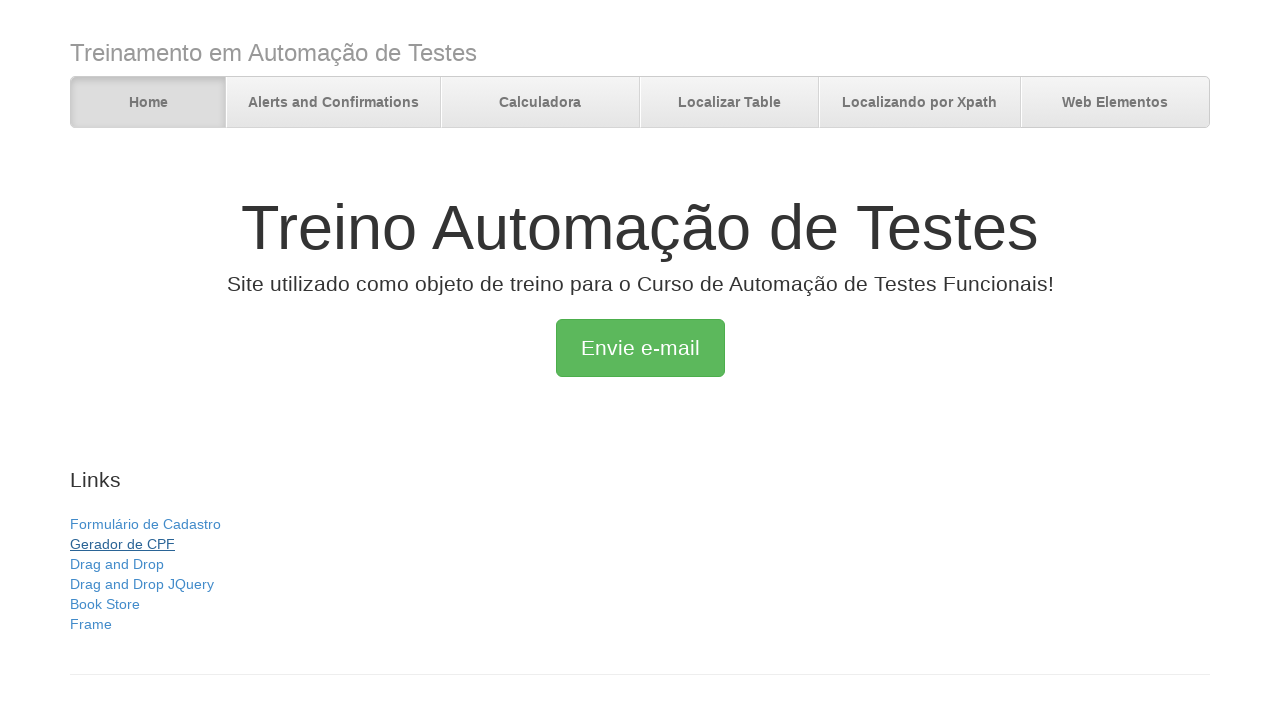

New tab with CPF Generator page opened
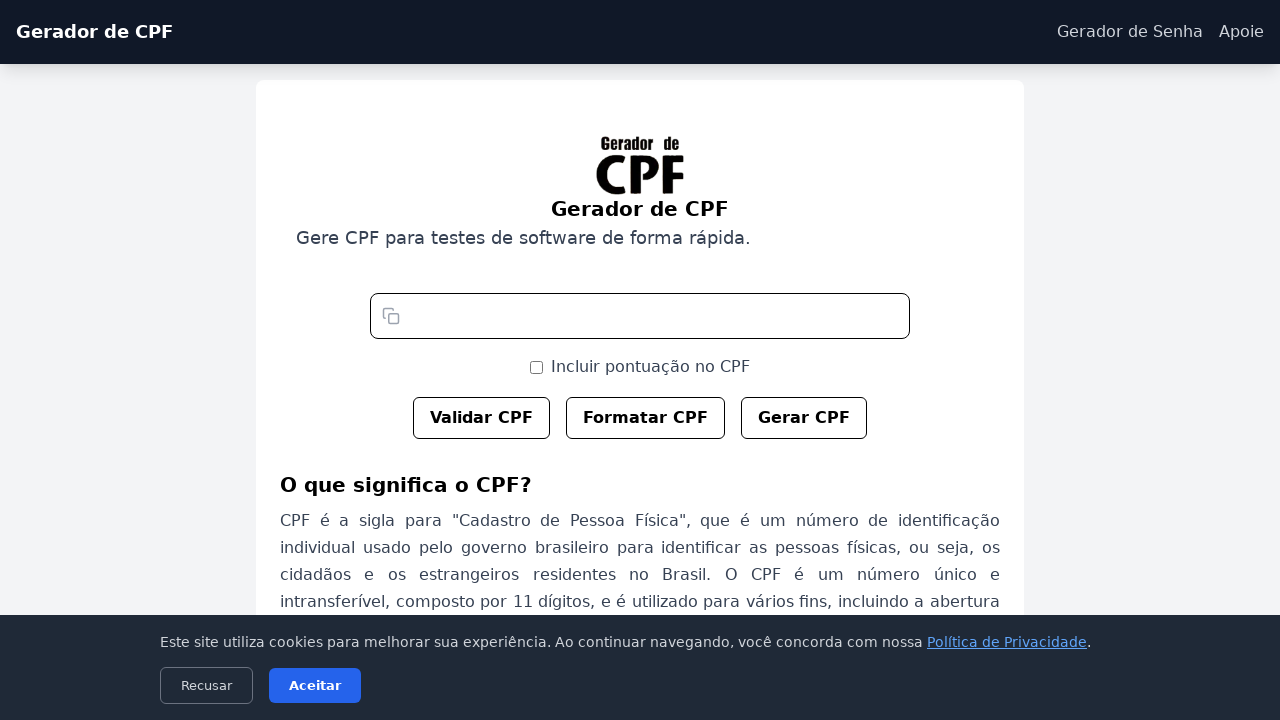

Clicked 'Drag and' link to open in new tab at (117, 564) on text=Drag and
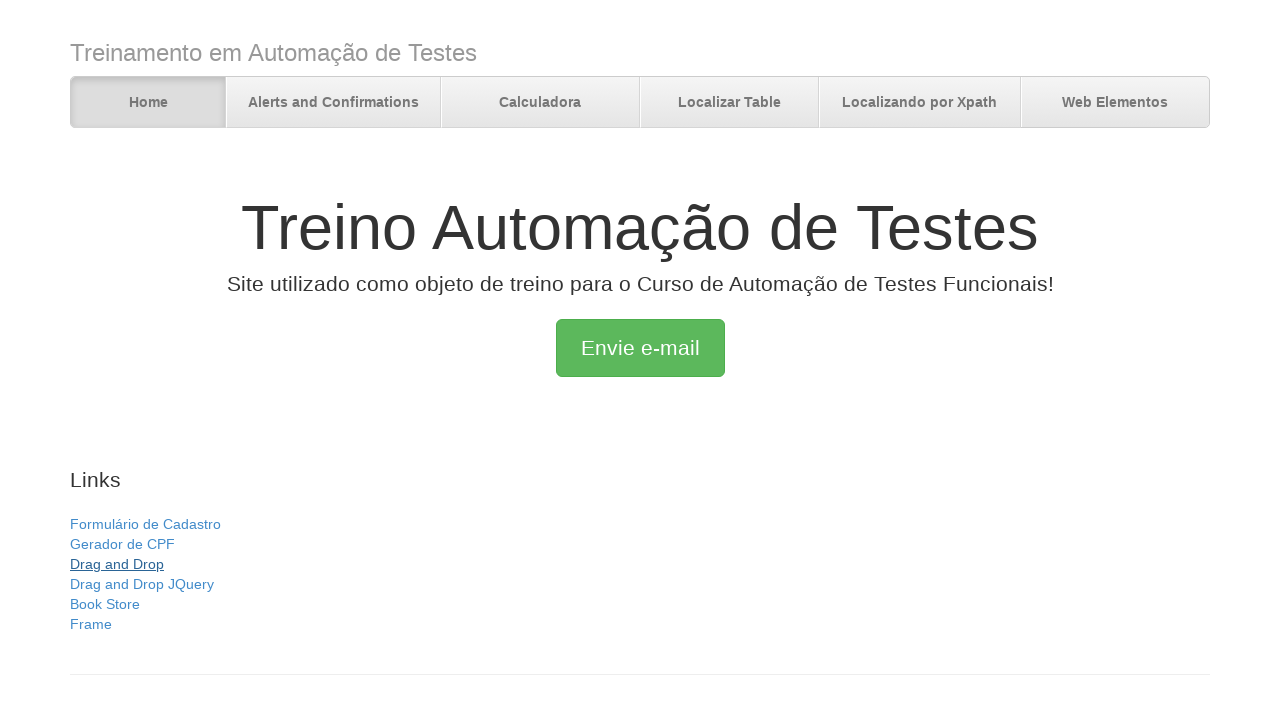

New tab with Drag and Drop page opened
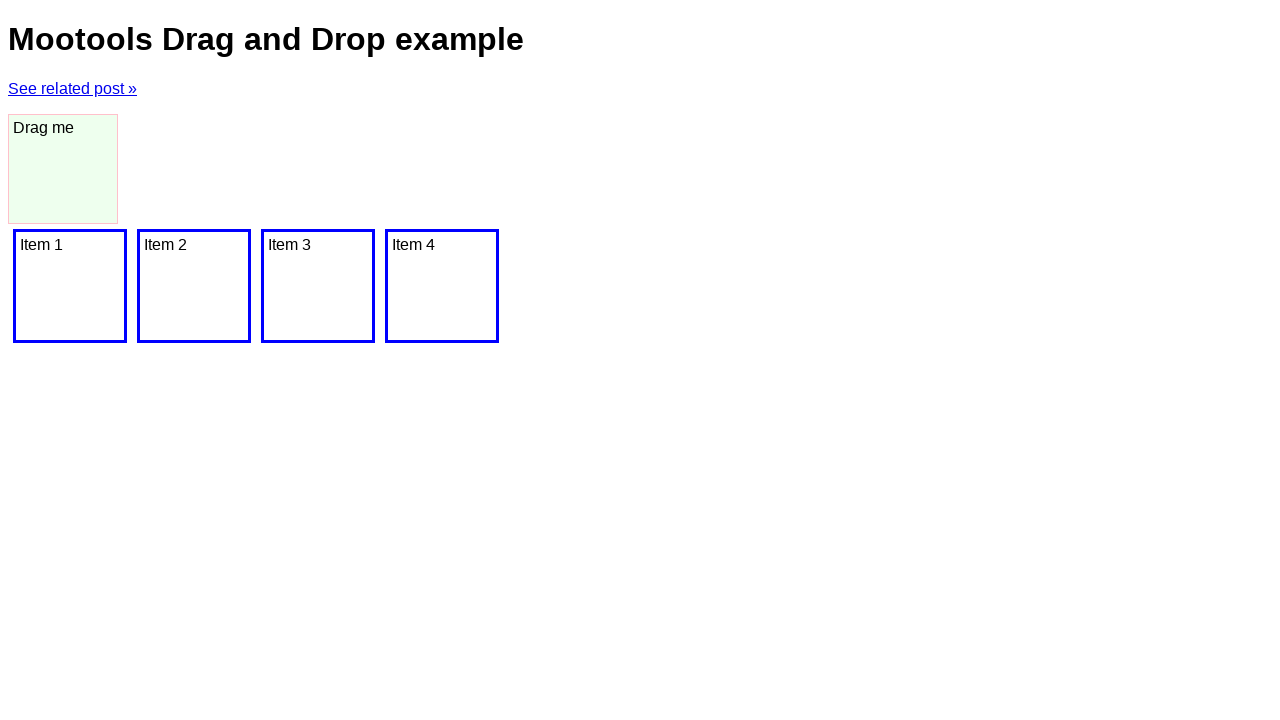

Verified CPF Generator page title is 'Gerador de CPF'
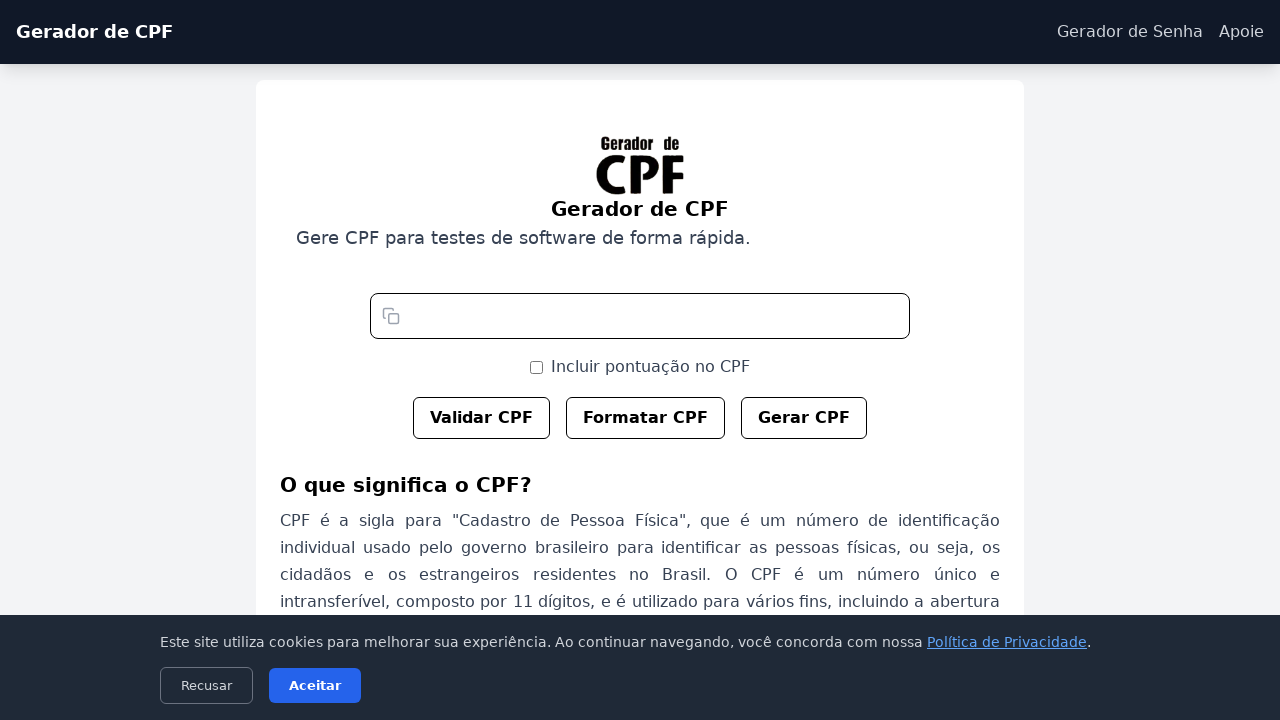

Verified Drag and Drop page title is 'Mootools Drag and Drop Example'
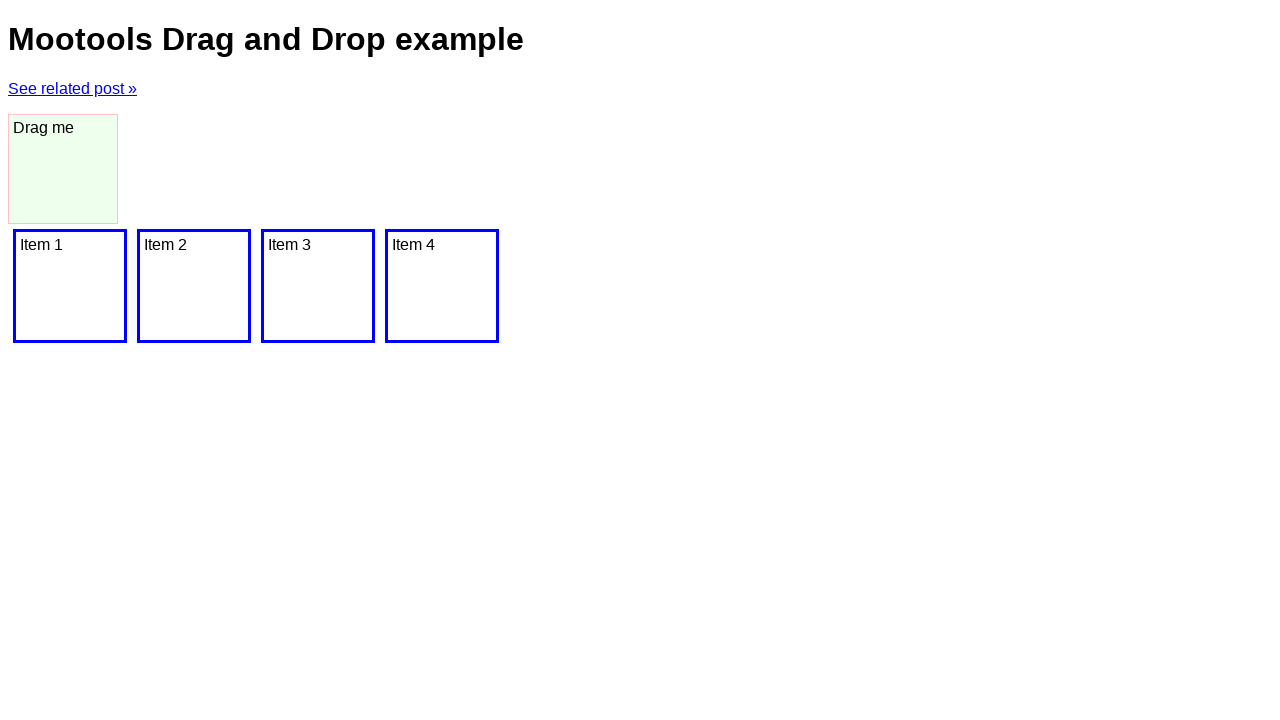

Verified original page title is still 'Treino Automação de Testes'
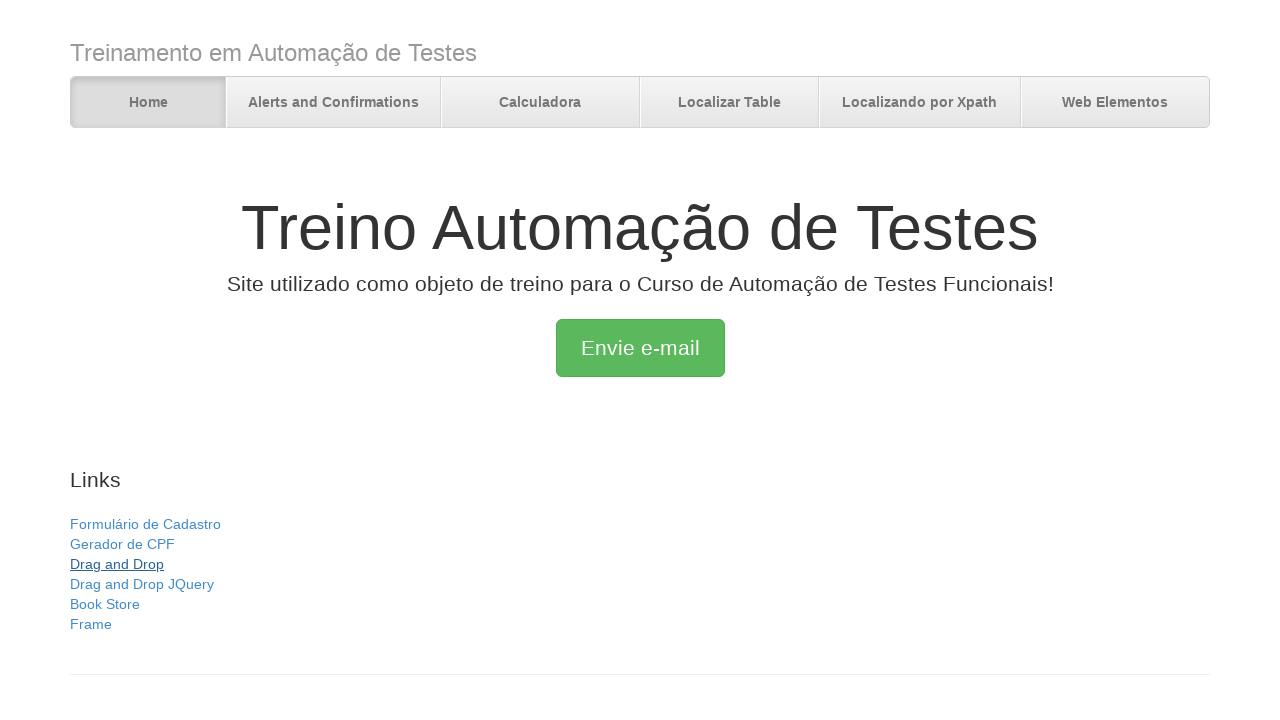

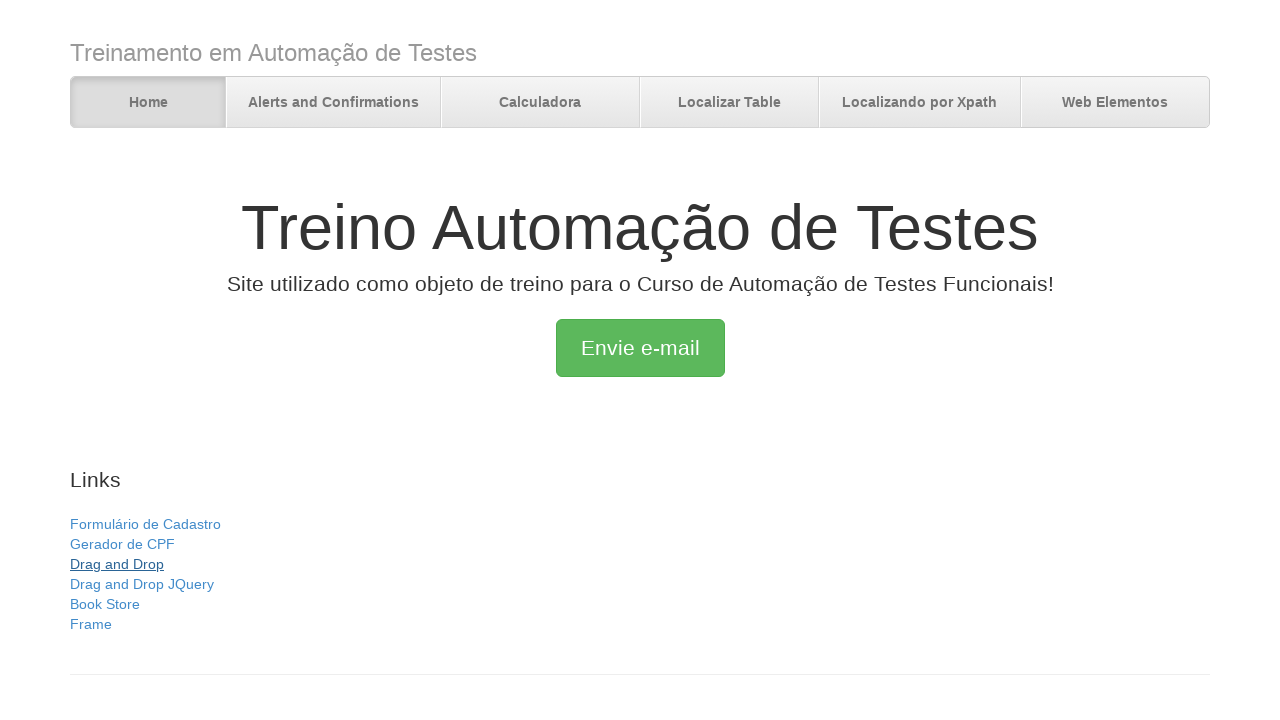